Tests adding a new record to a web table by clicking the Add button, filling out a registration form with user details (first name, last name, email, age, salary, department), and submitting the form.

Starting URL: https://demoqa.com/webtables

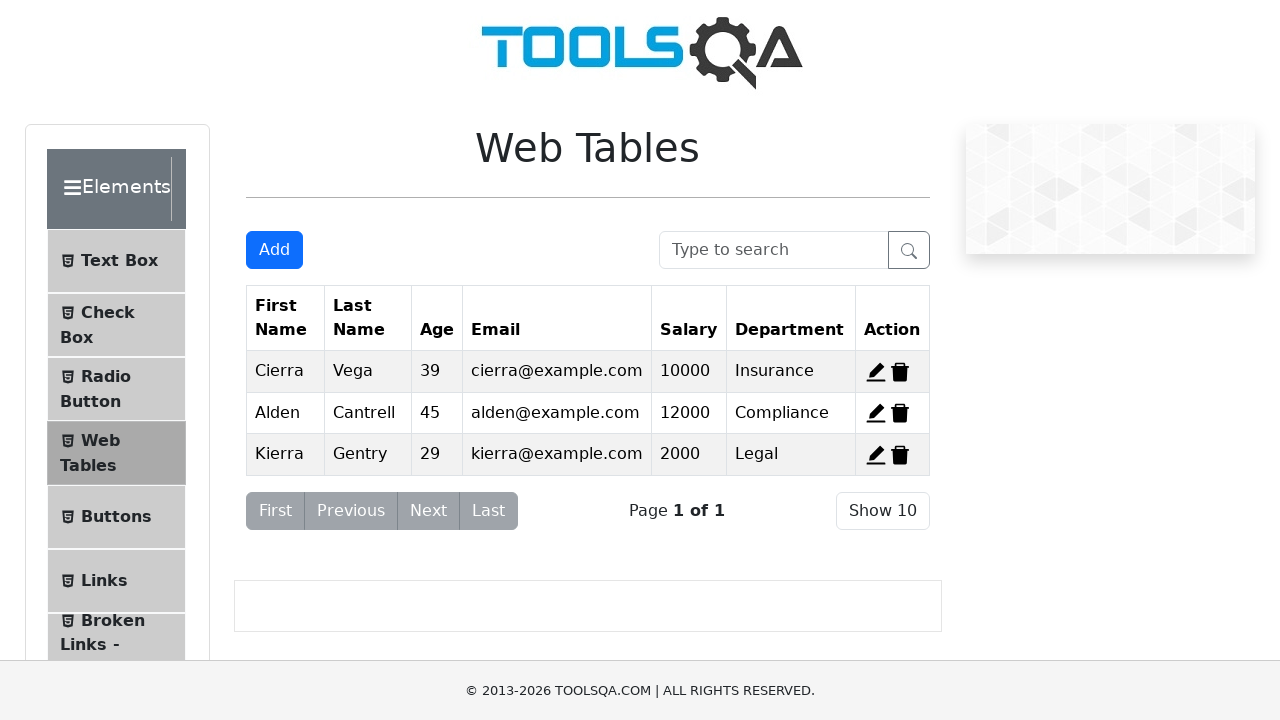

Clicked the Add button to open registration form at (274, 250) on #addNewRecordButton
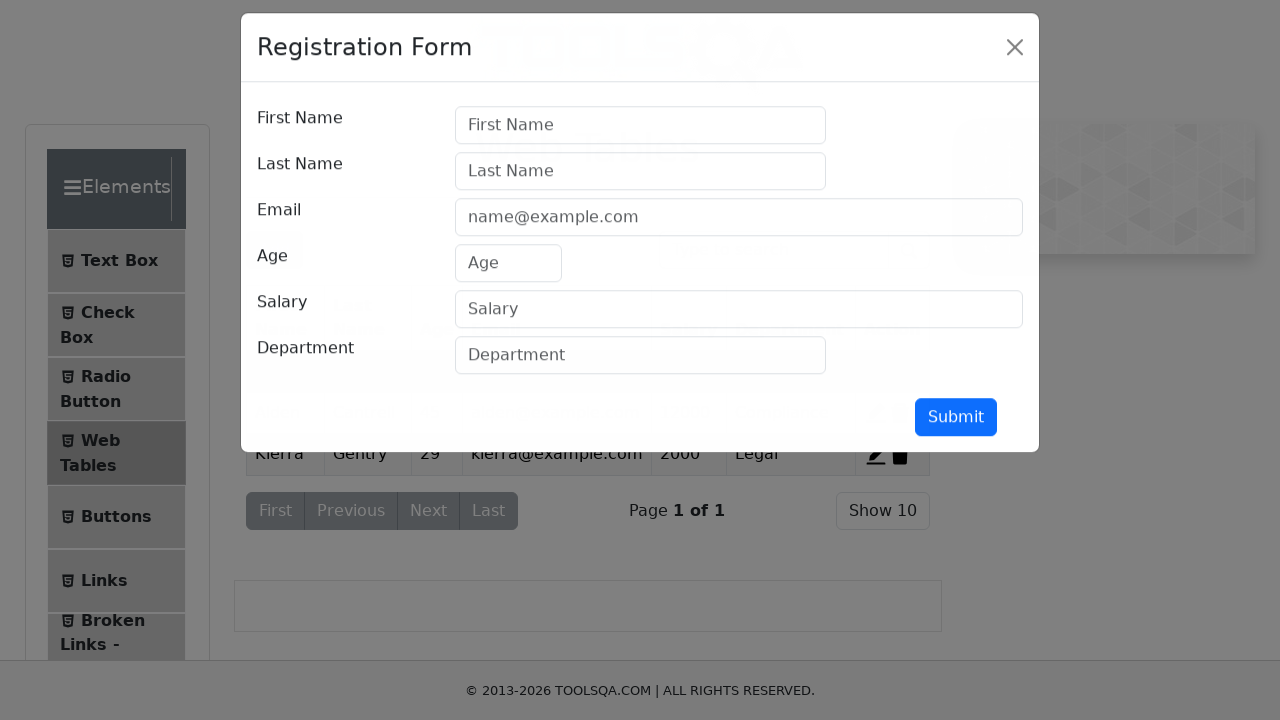

Registration form modal appeared with first name field visible
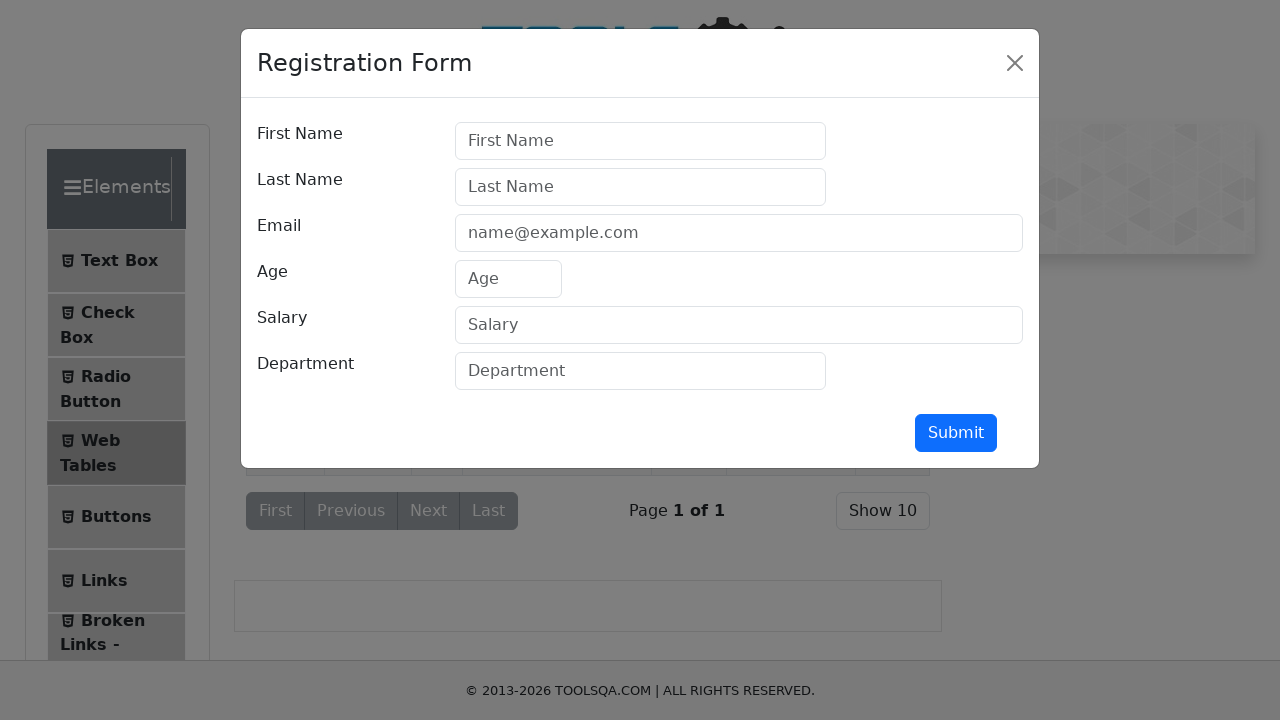

Waited for modal animation to complete
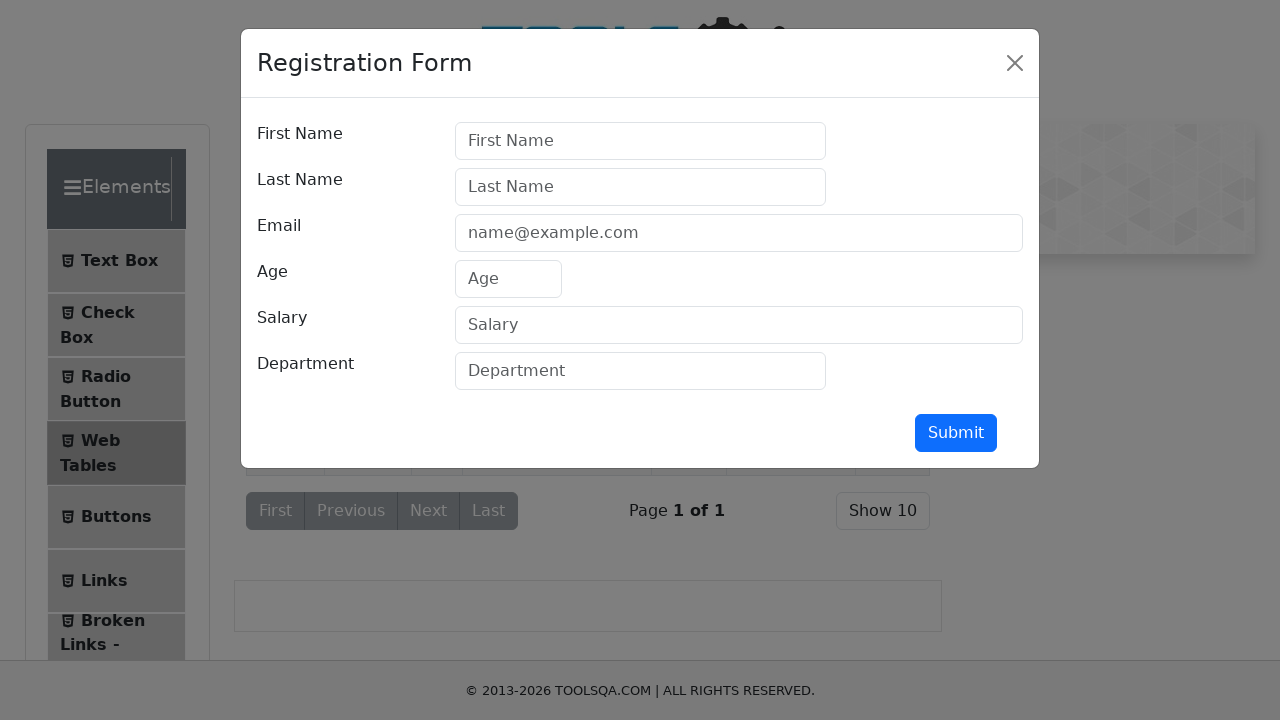

Filled first name field with 'Michael' on #firstName
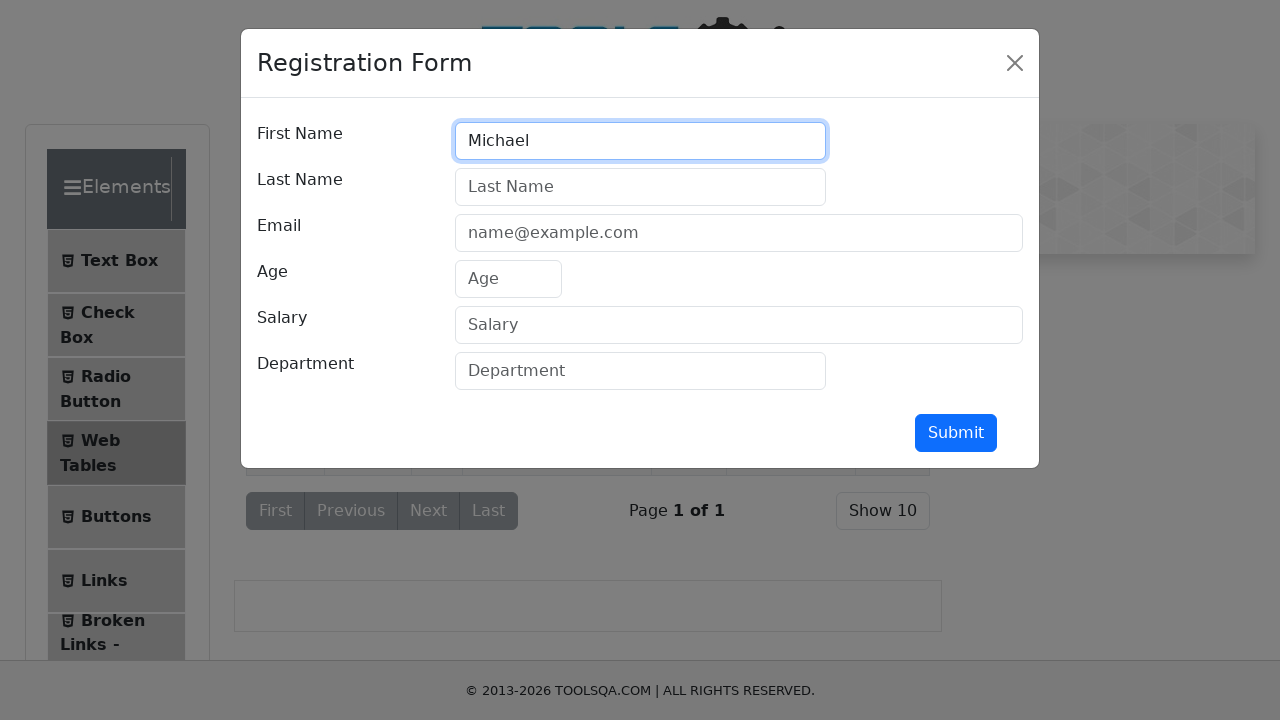

Filled last name field with 'Johnson' on #lastName
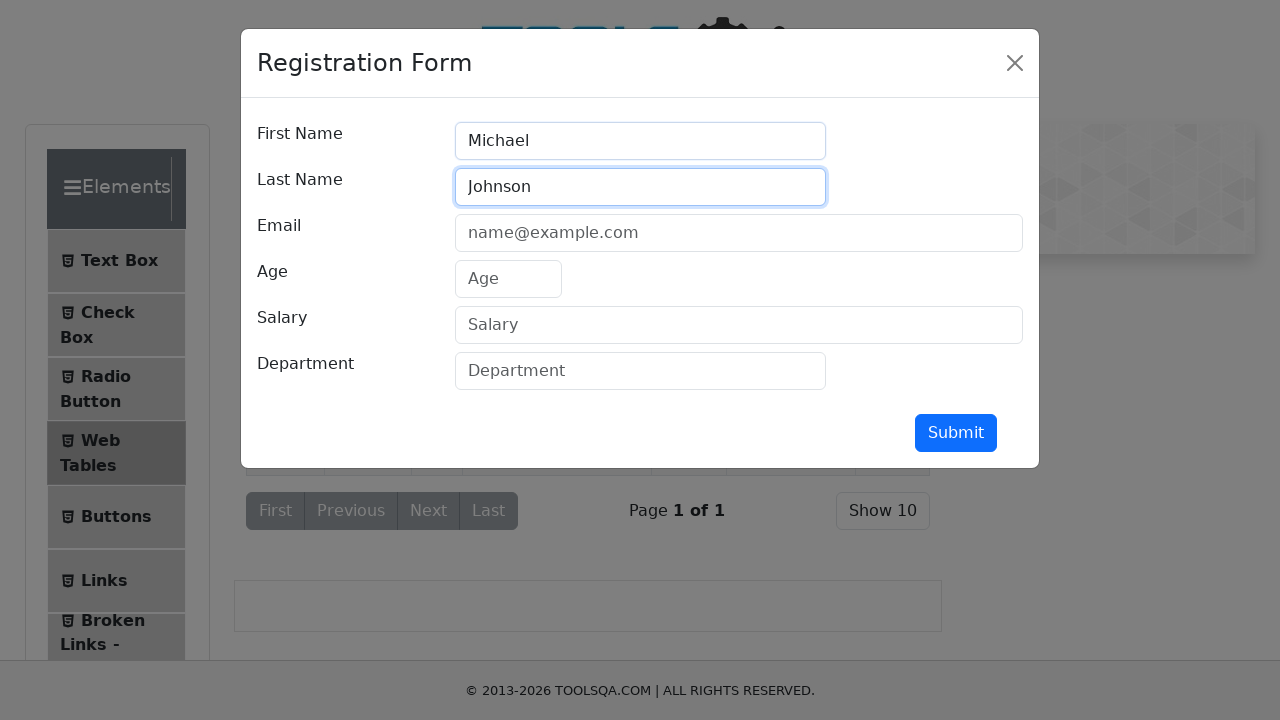

Filled email field with 'michael.johnson@testmail.com' on #userEmail
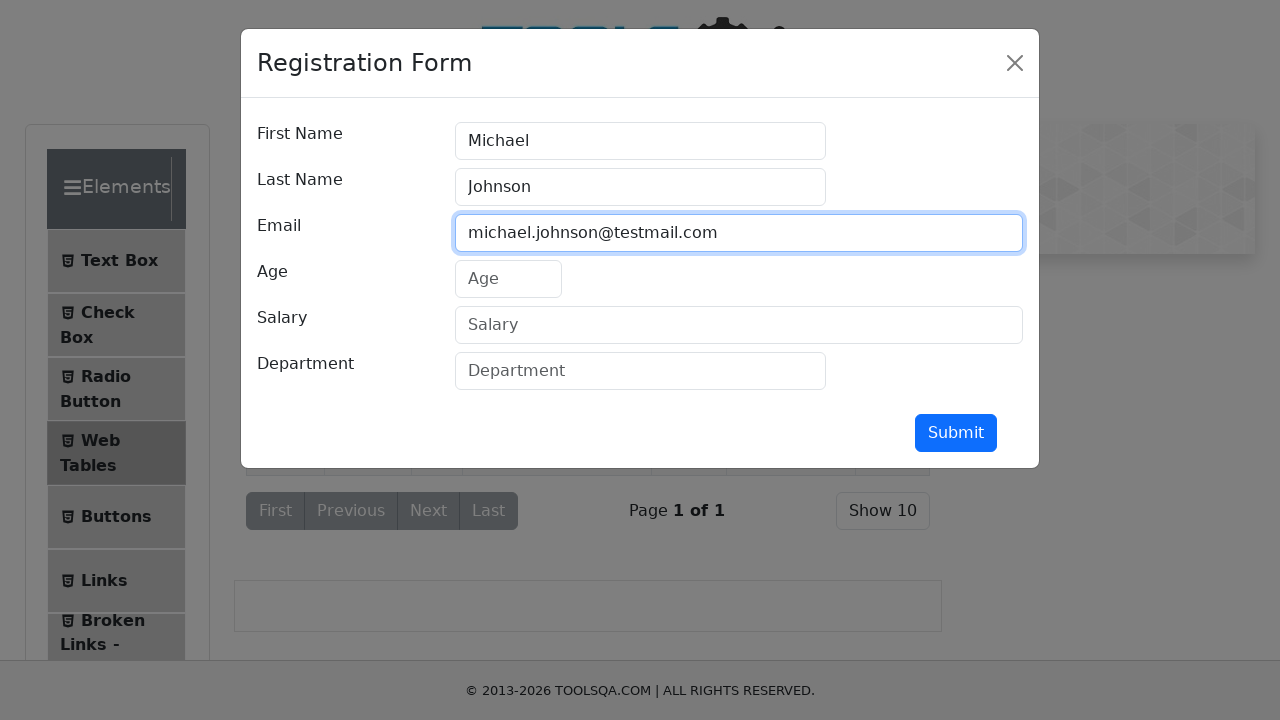

Filled age field with '32' on #age
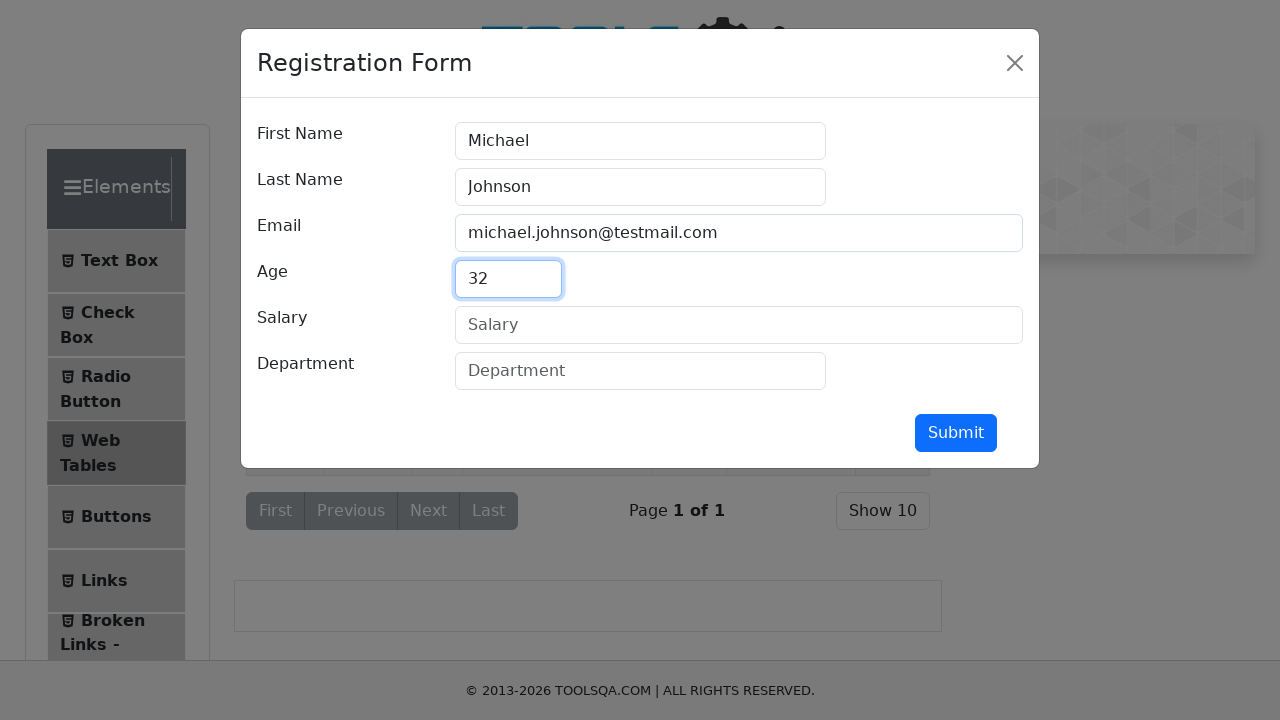

Filled salary field with '75000' on #salary
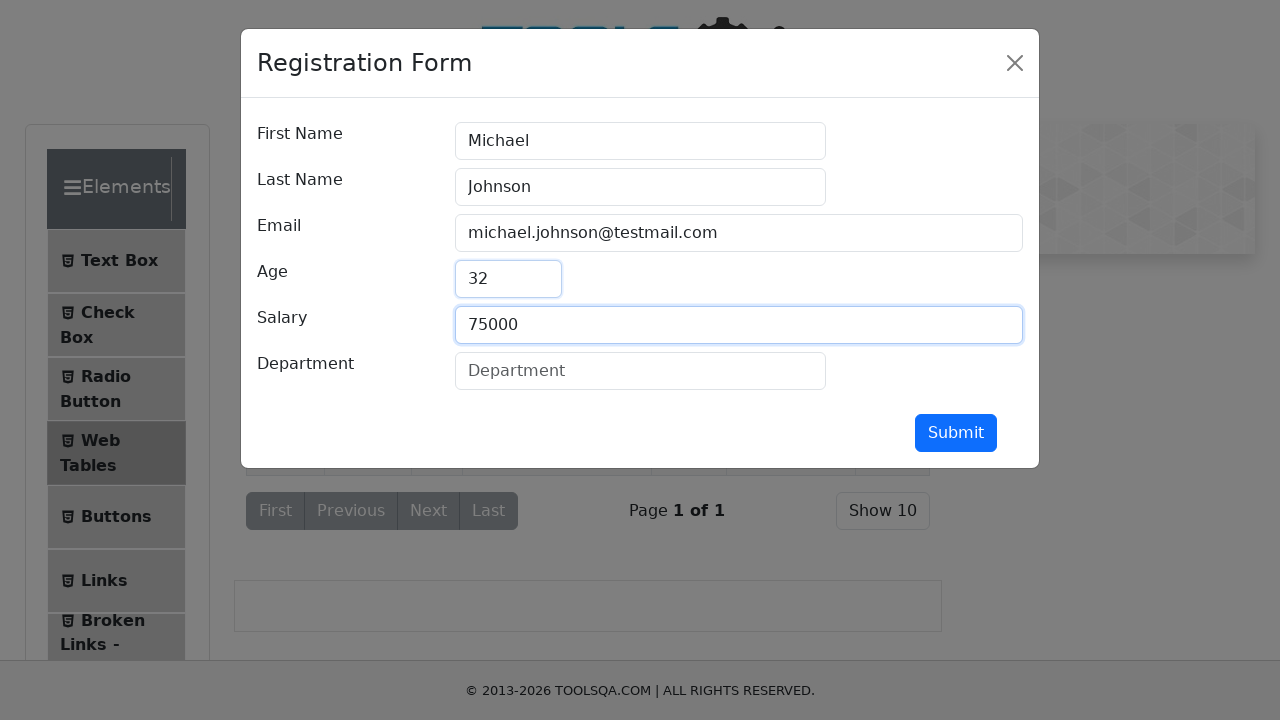

Filled department field with 'Engineering' on #department
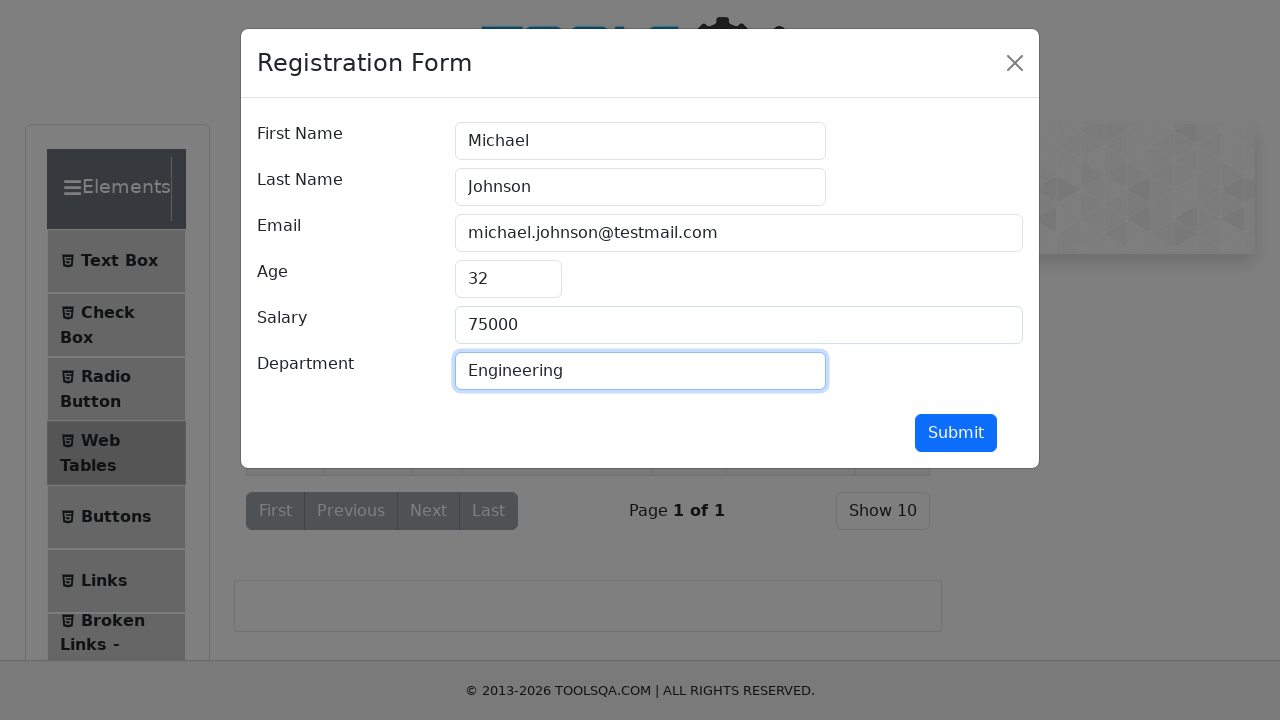

Clicked submit button to add new record to web table at (956, 433) on #submit
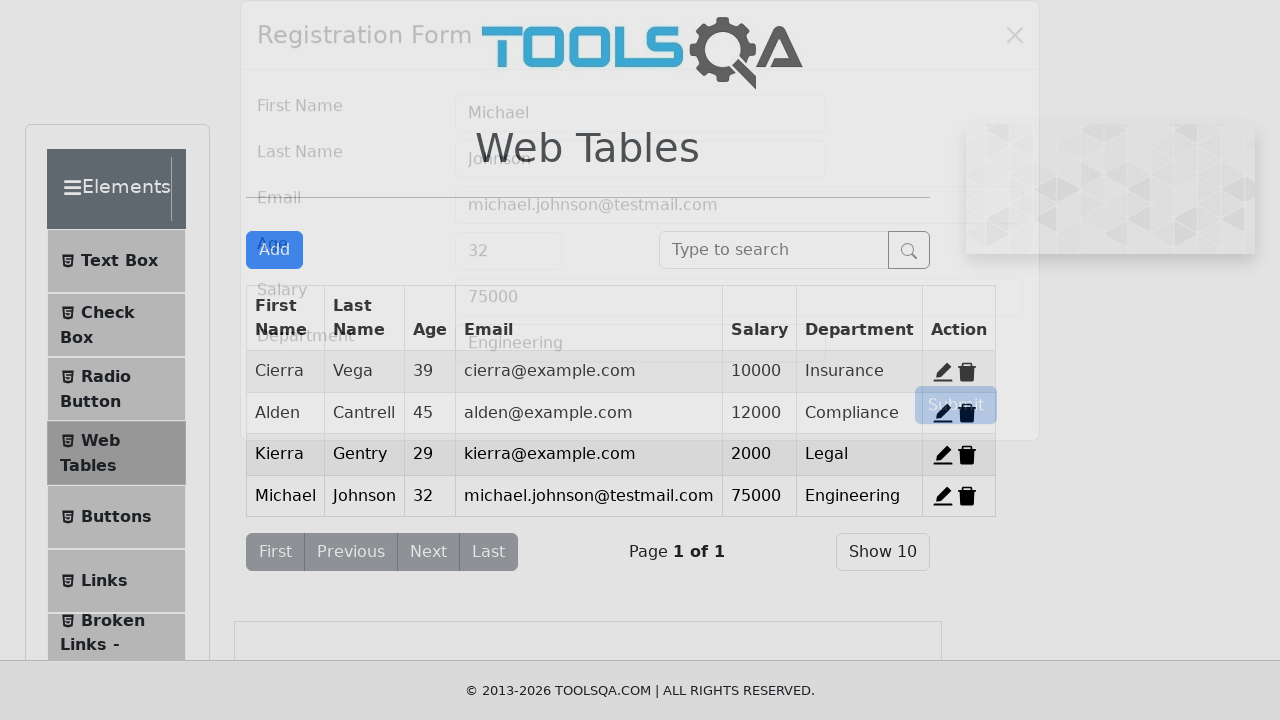

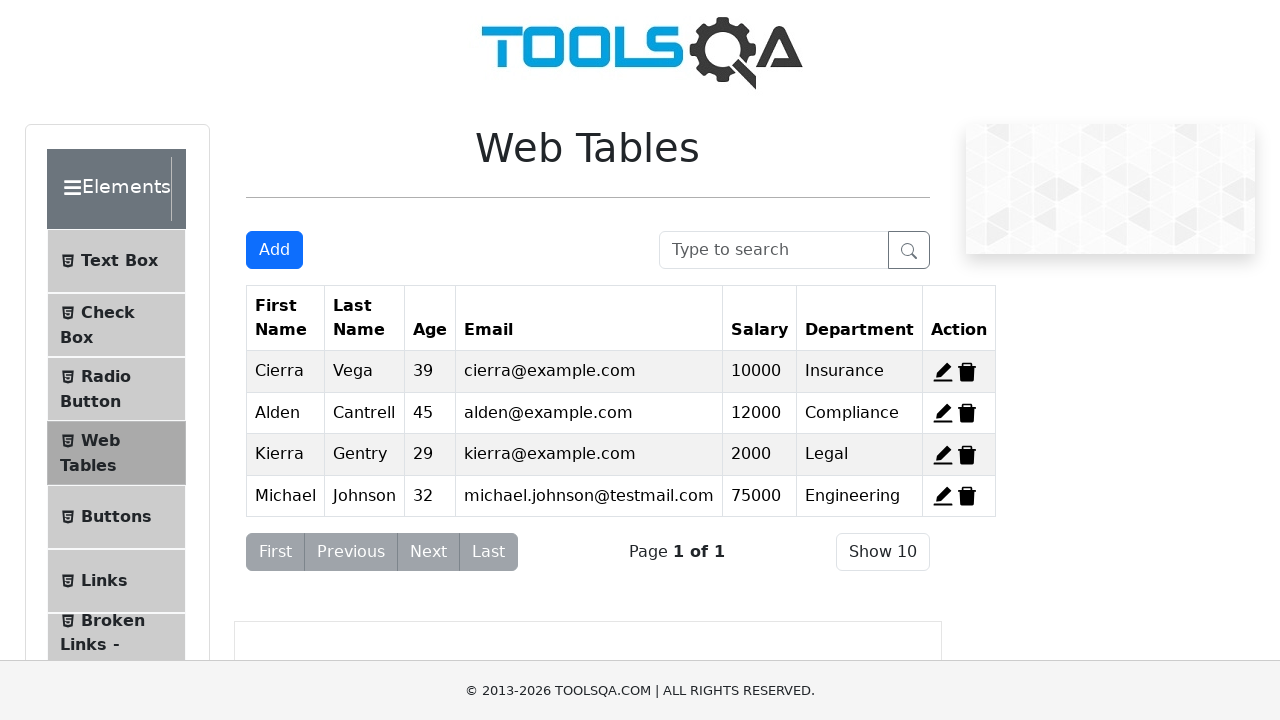